Tests dynamic controls functionality by toggling checkbox visibility, waiting for the checkbox to disappear and reappear, then selecting it

Starting URL: https://v1.training-support.net/selenium/dynamic-controls

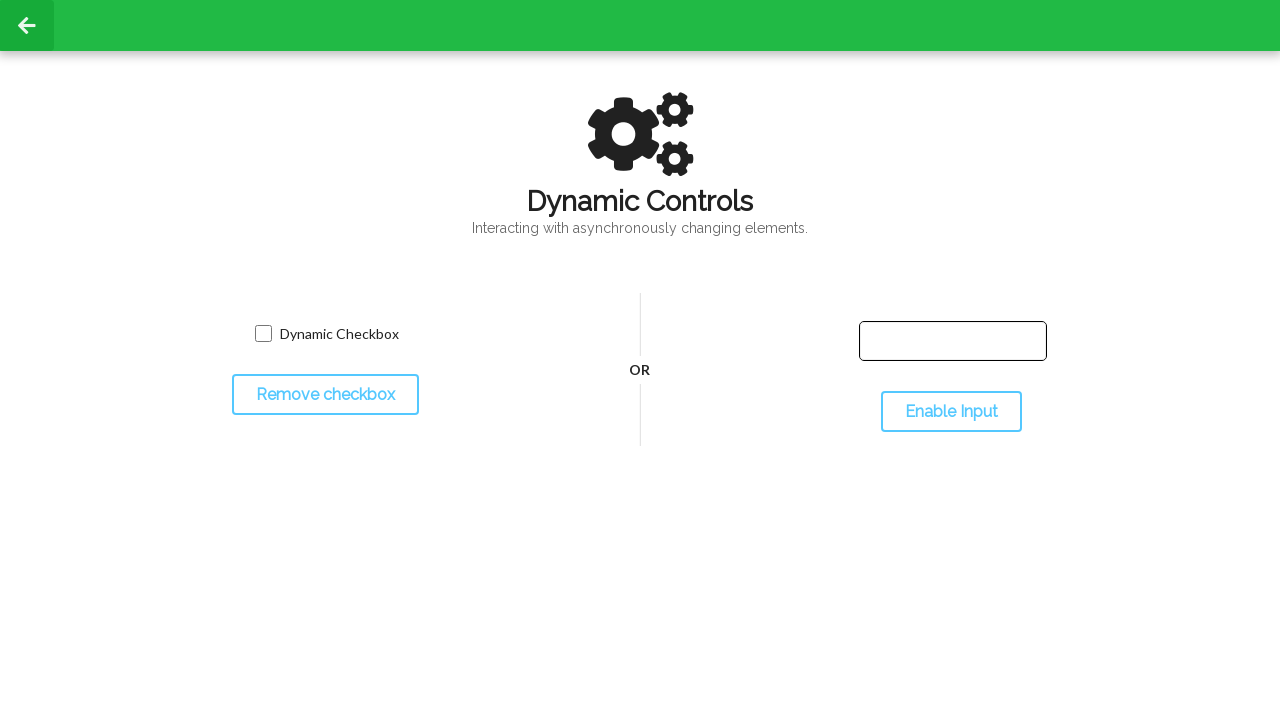

Clicked toggle button to hide checkbox at (325, 395) on #toggleCheckbox
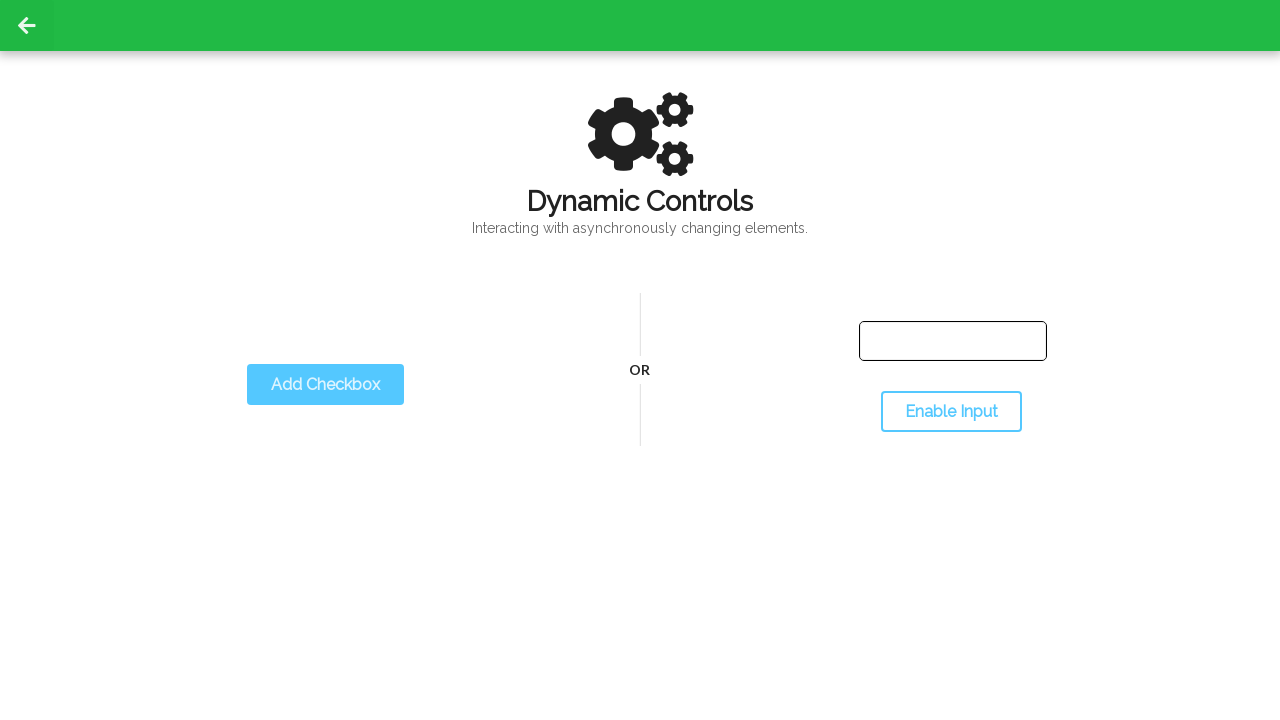

Waited for checkbox to become hidden
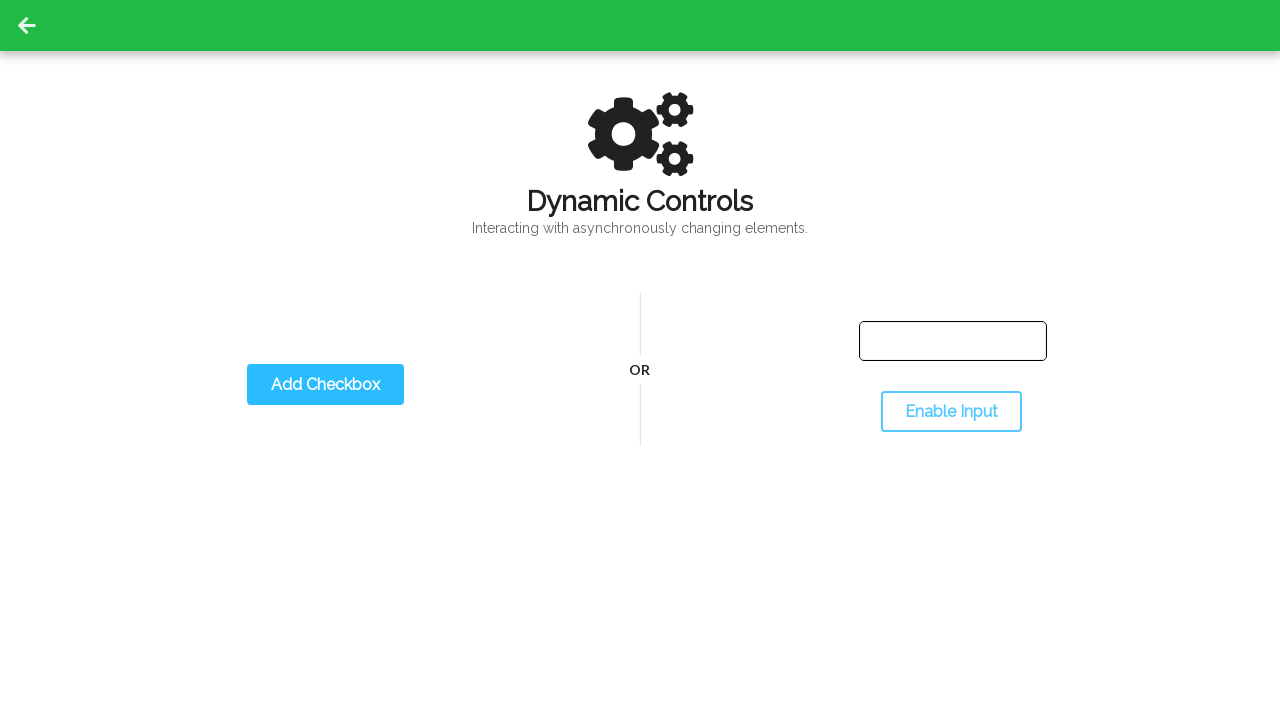

Clicked toggle button to show checkbox again at (325, 385) on #toggleCheckbox
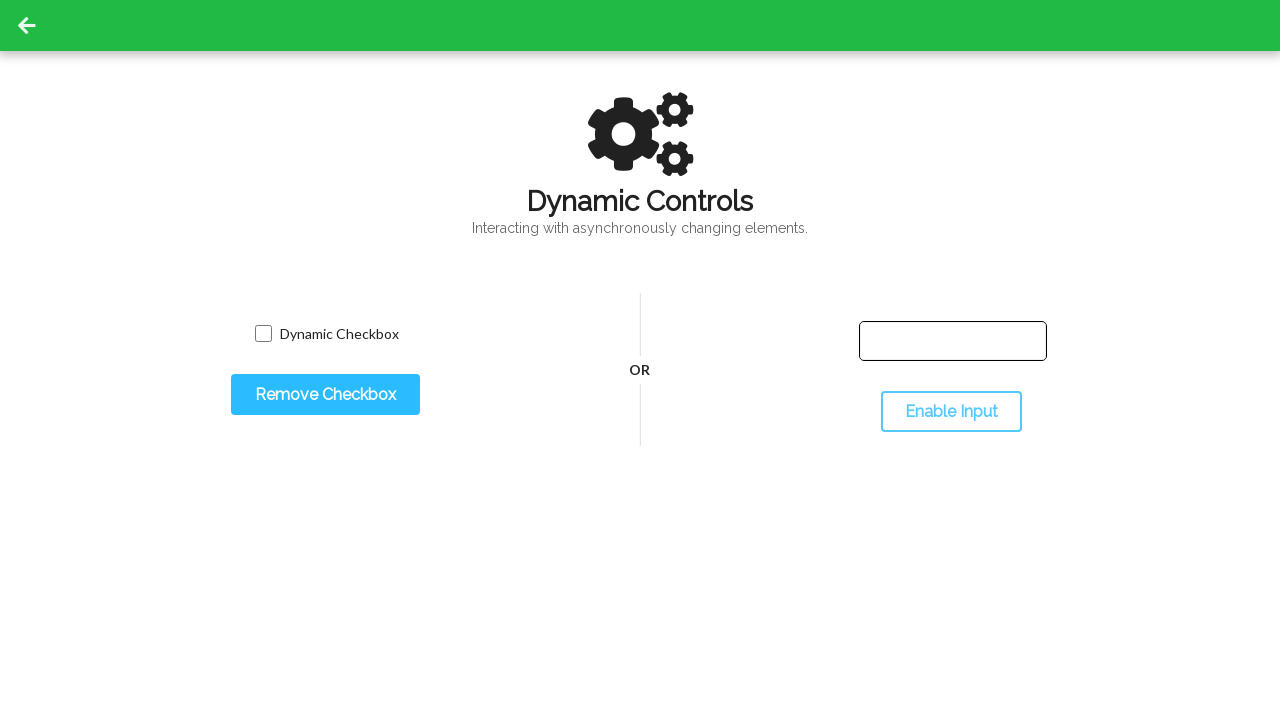

Waited for checkbox to become visible again
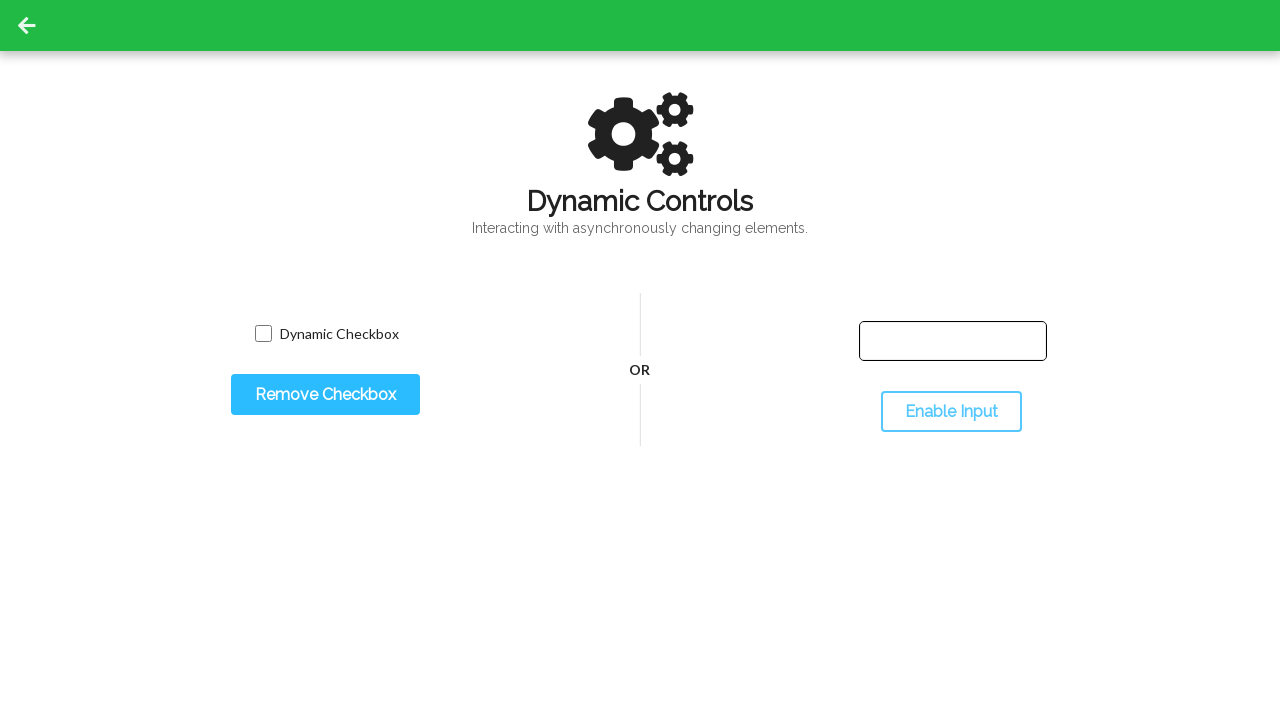

Clicked checkbox to select it at (263, 334) on #dynamicCheckbox
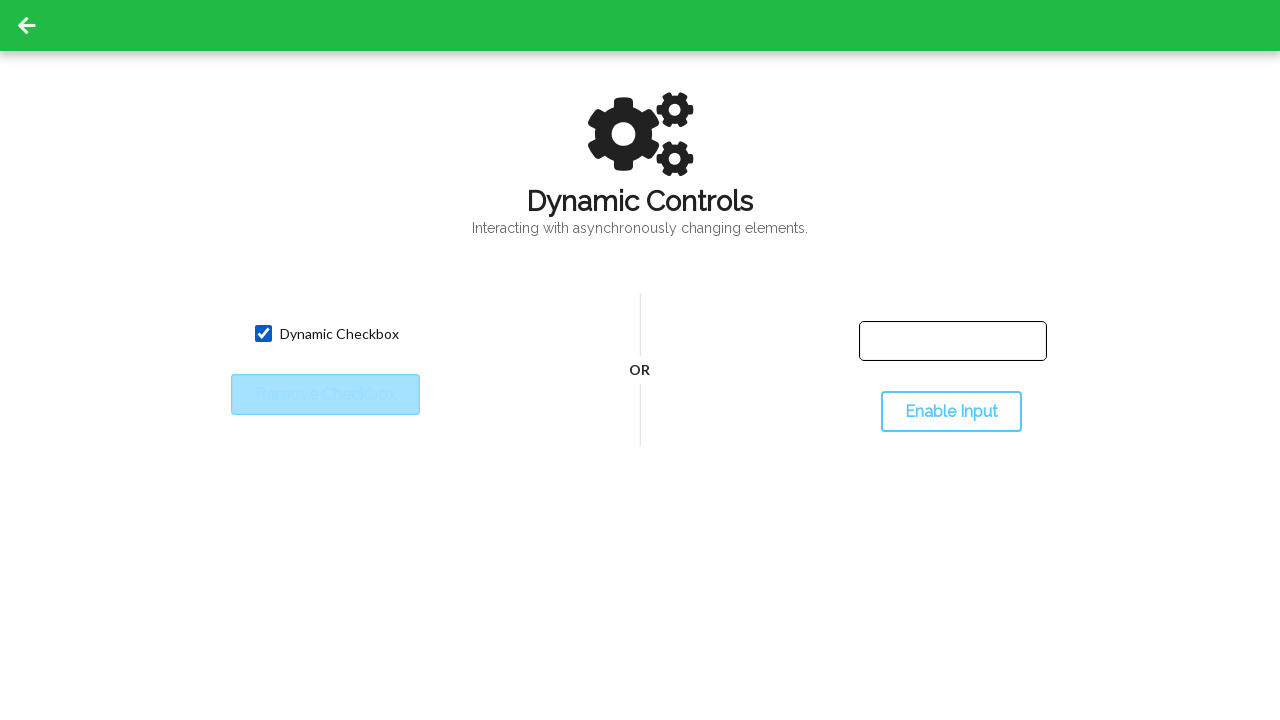

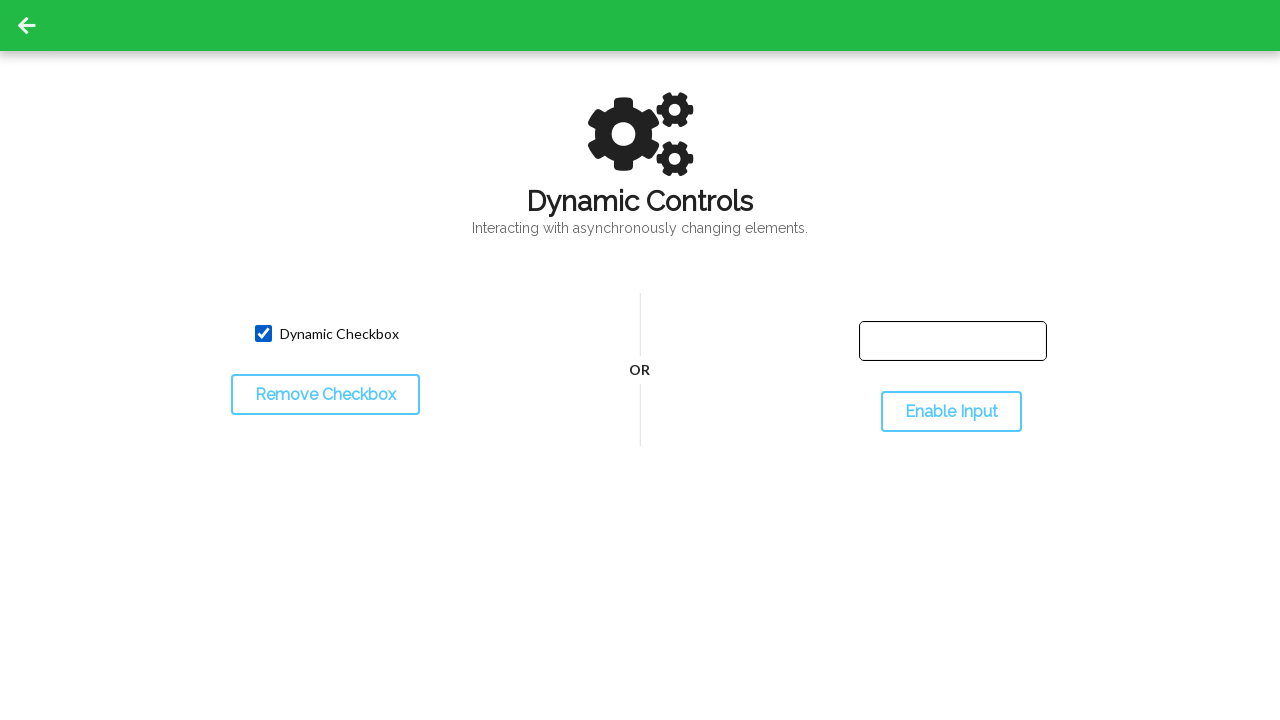